Navigates to HTML Elements page and checks all checkboxes in the checkbox group.

Starting URL: https://techglobal-training.com/frontend

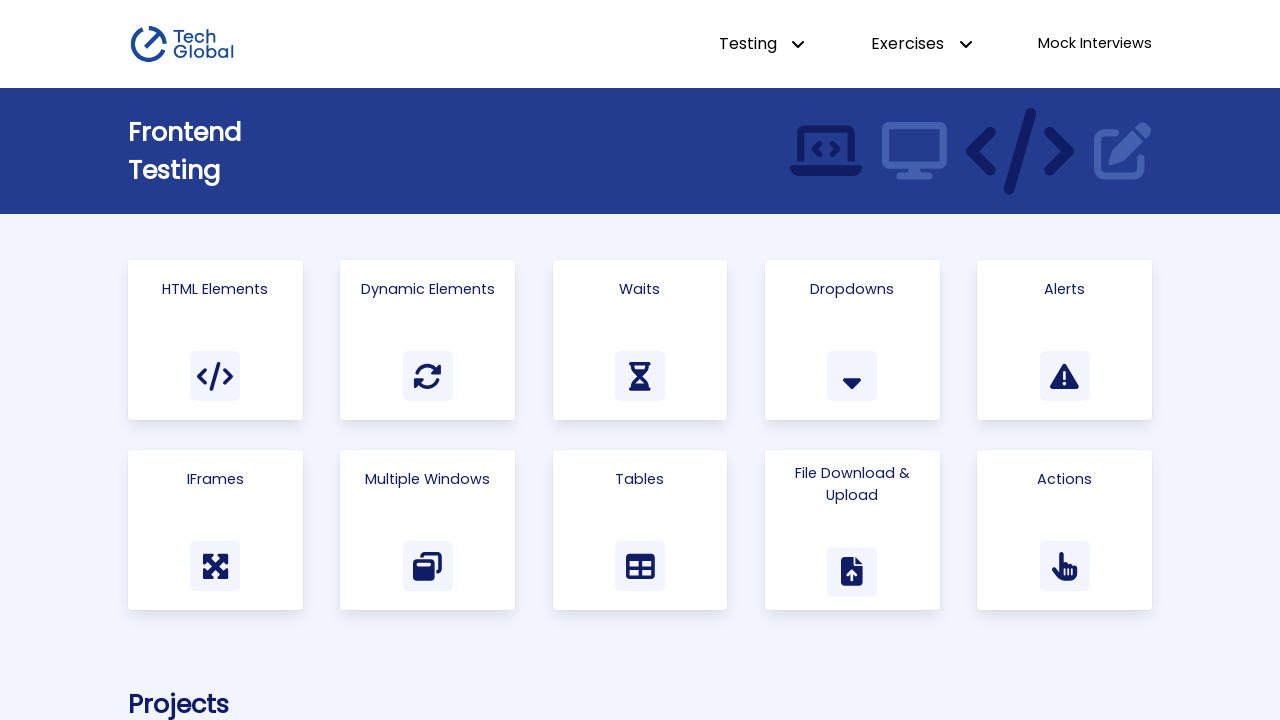

Clicked on HTML Elements link at (215, 340) on a:has-text('HTML Elements')
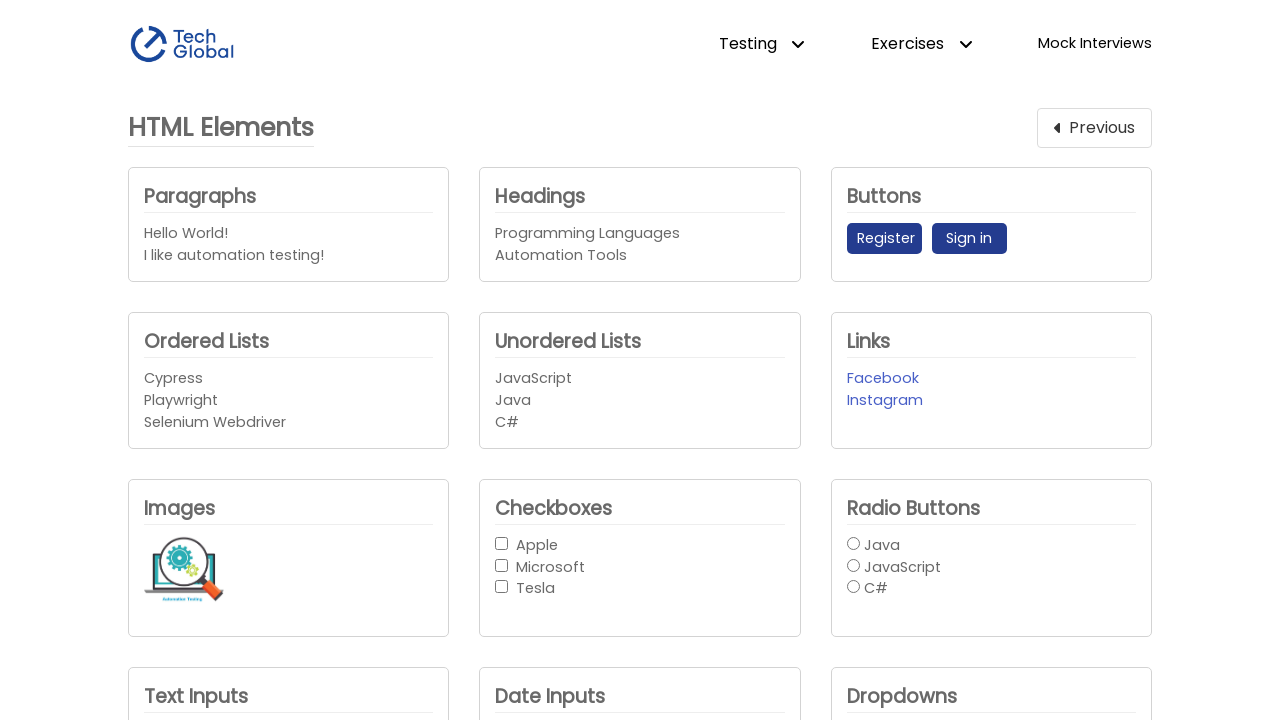

Checkbox group loaded and became visible
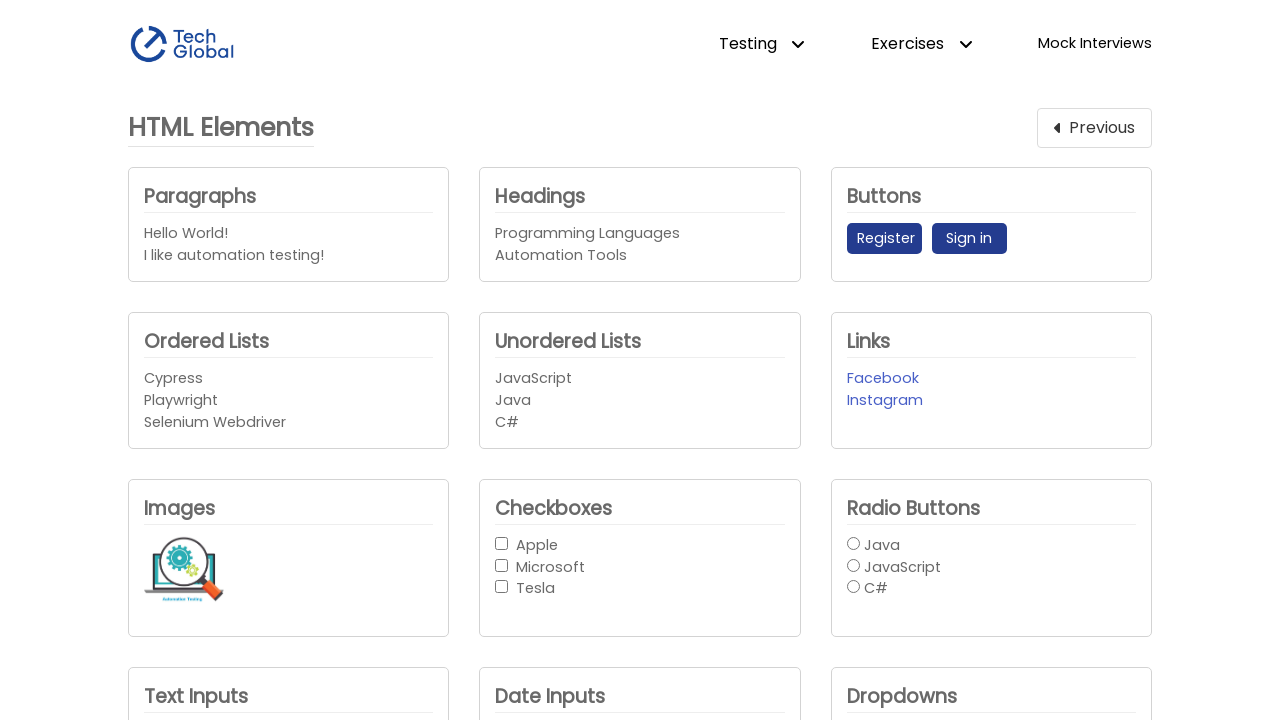

Checked a checkbox in the checkbox group at (502, 543) on #checkbox-button-group input >> nth=0
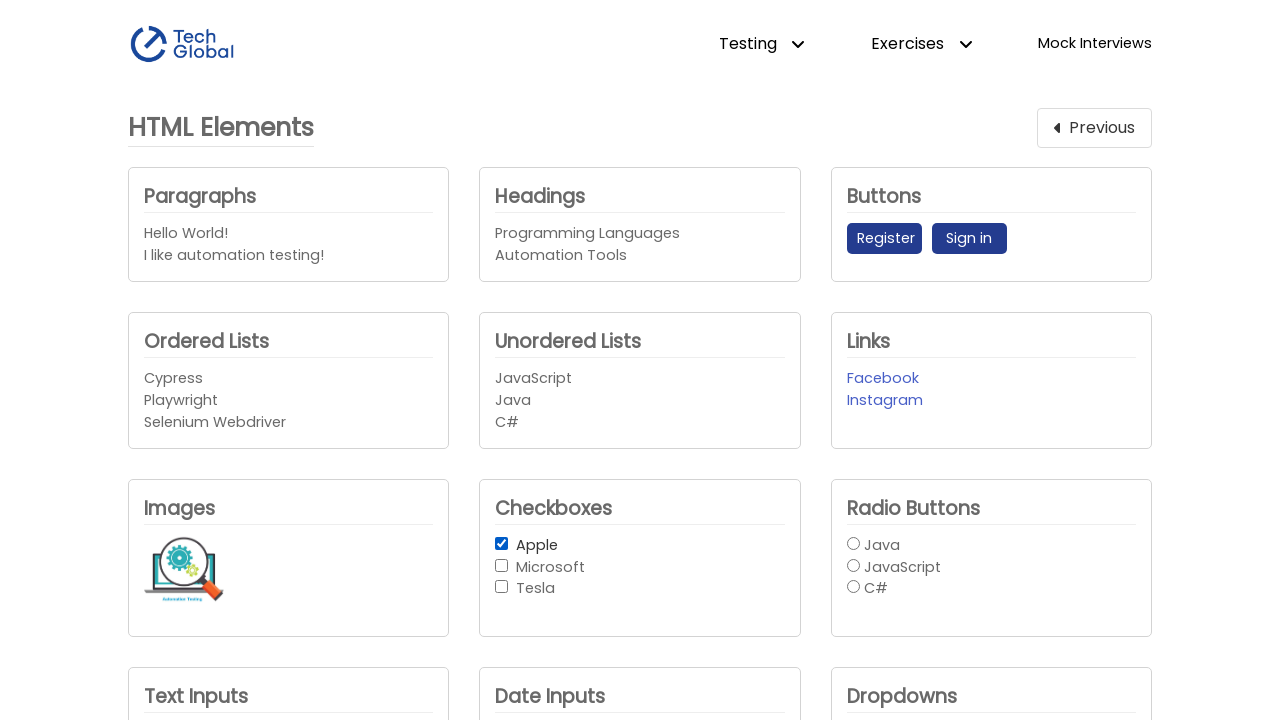

Checked a checkbox in the checkbox group at (502, 565) on #checkbox-button-group input >> nth=1
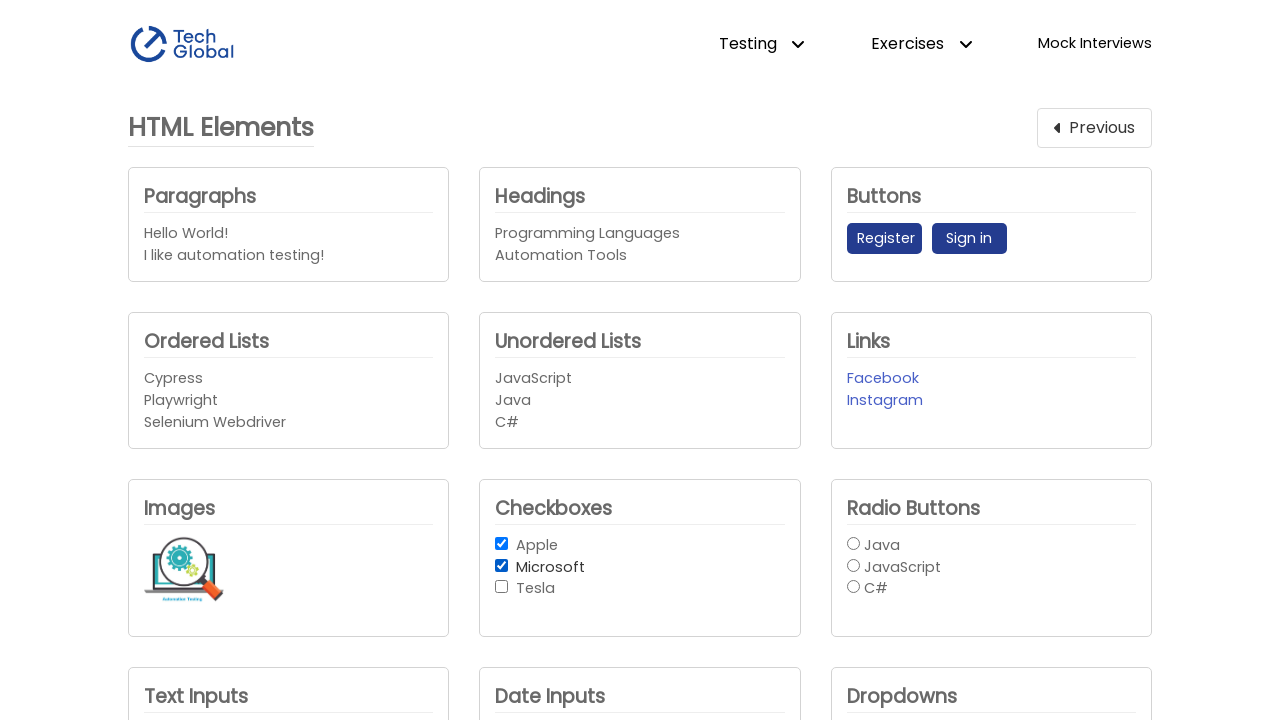

Checked a checkbox in the checkbox group at (502, 587) on #checkbox-button-group input >> nth=2
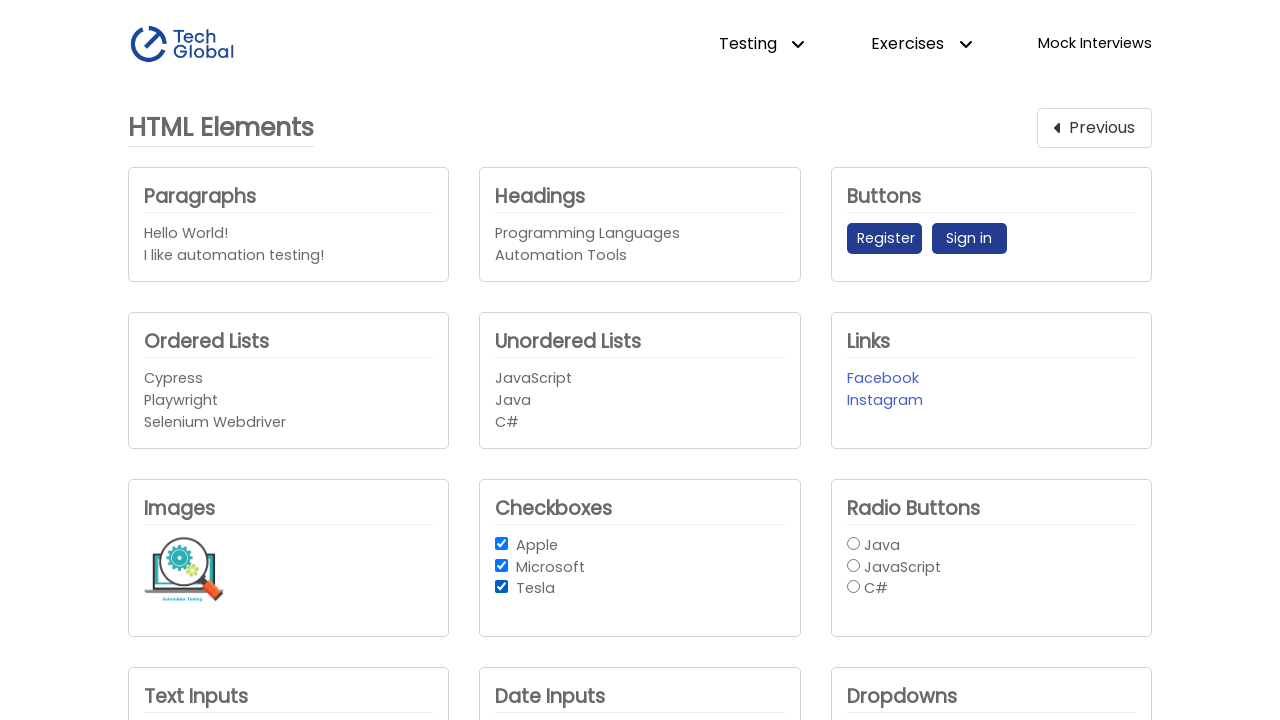

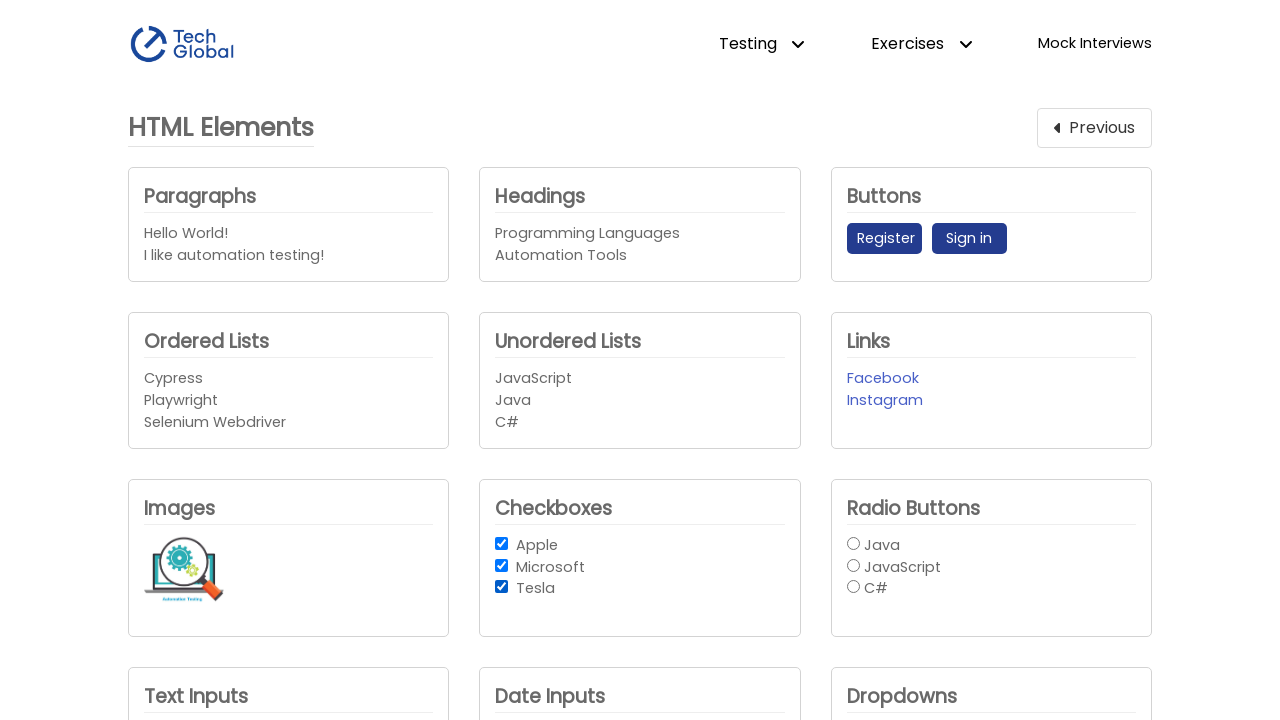